Tests dropdown selection functionality by selecting different options using various methods (by index, visible text, and value)

Starting URL: https://www.globalsqa.com/demo-site/select-dropdown-menu/

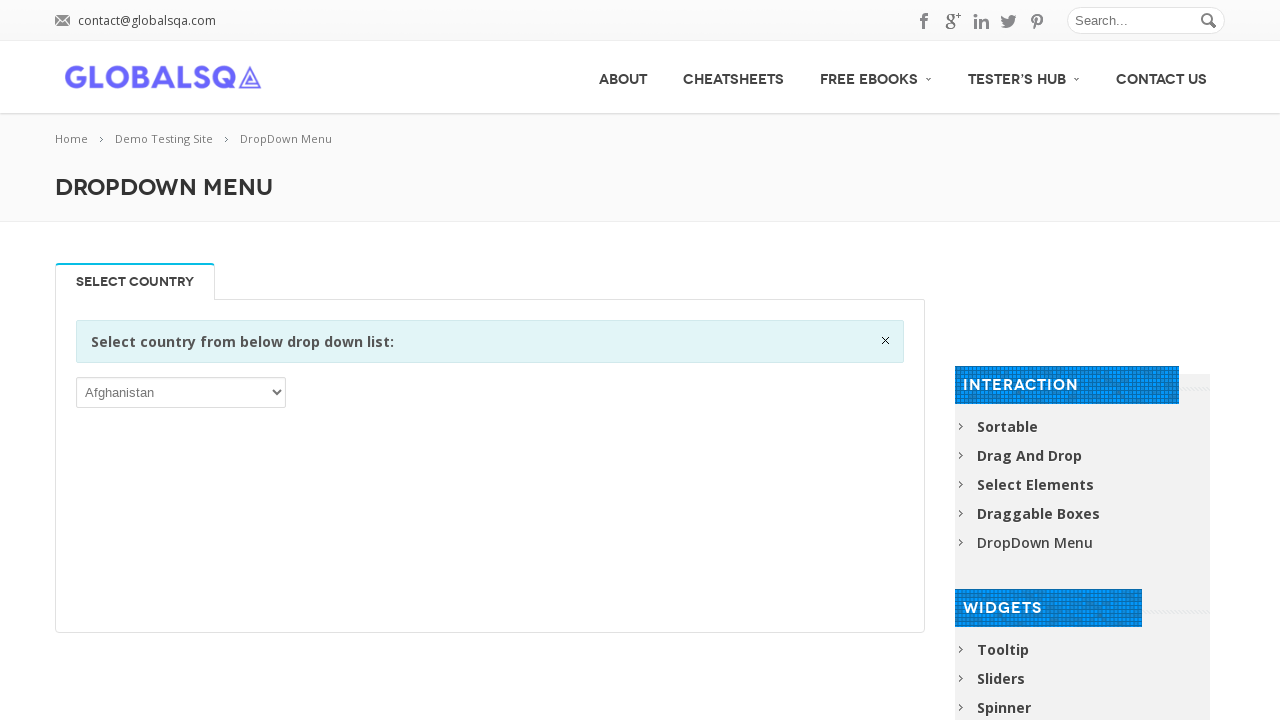

Located the dropdown element
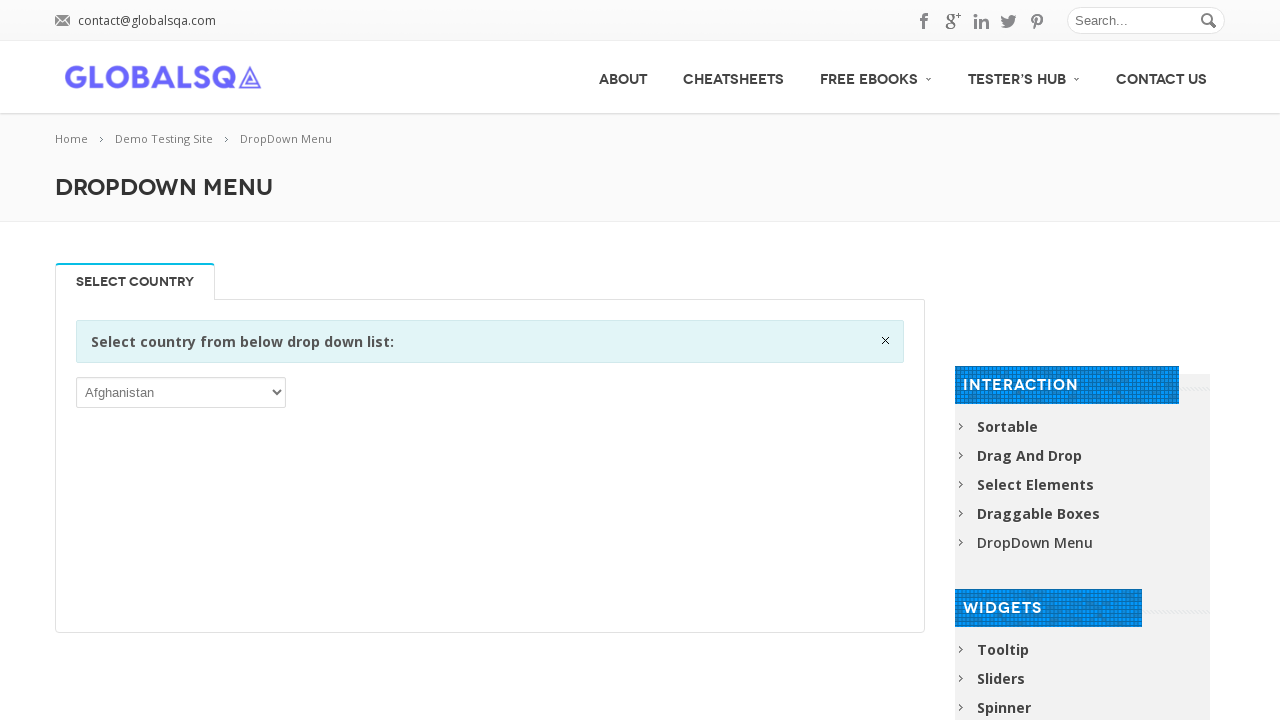

Selected option by index 3 (Algeria) on select >> nth=0
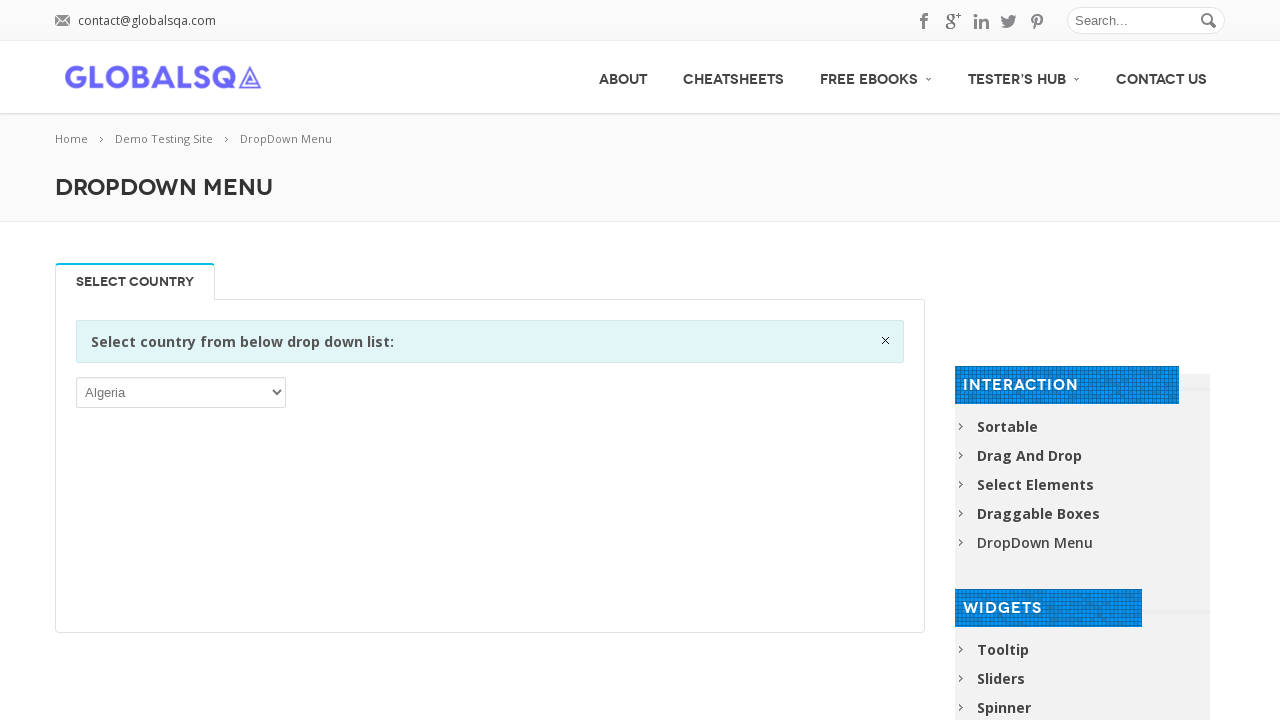

Selected option by visible text (Argentina) on select >> nth=0
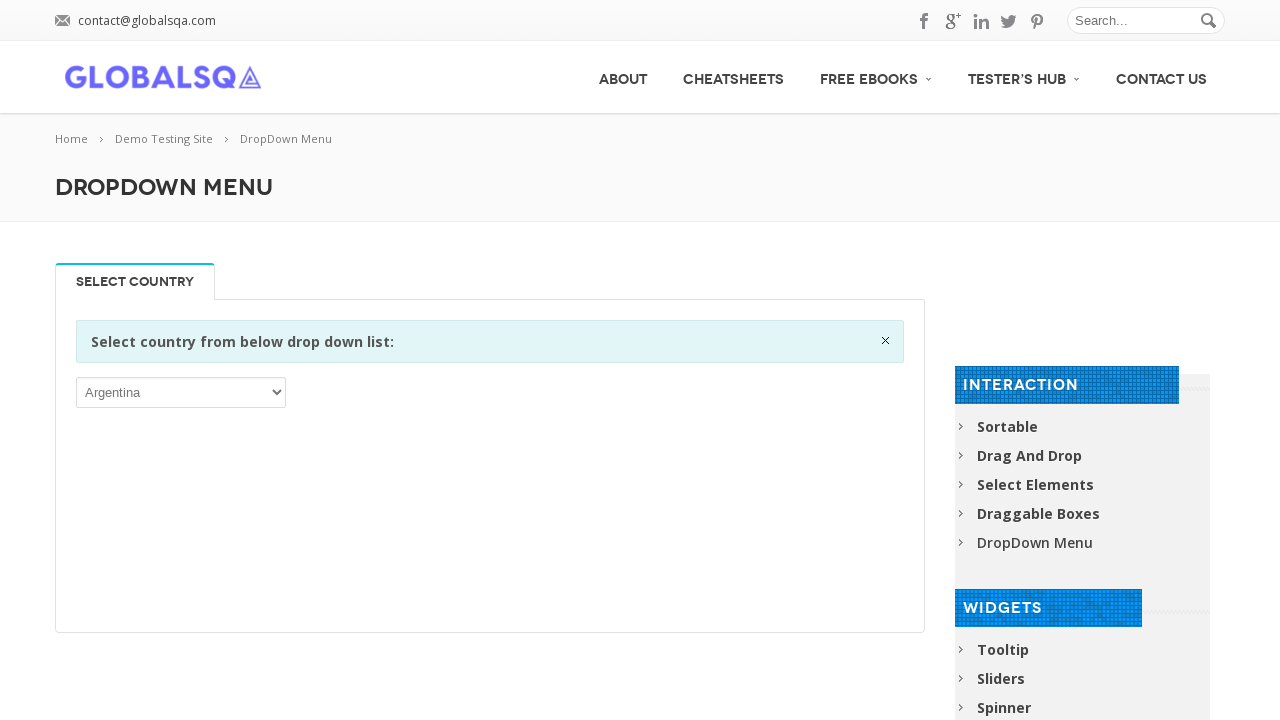

Selected option by value attribute (AUS) on select >> nth=0
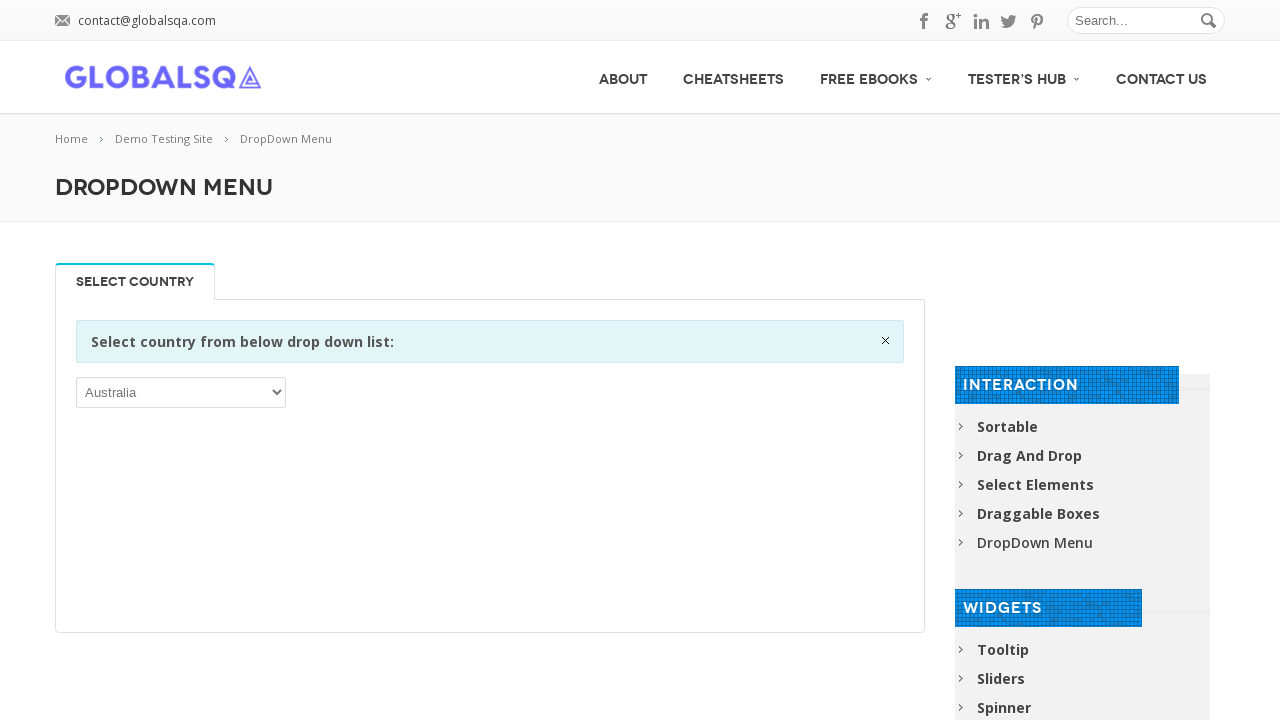

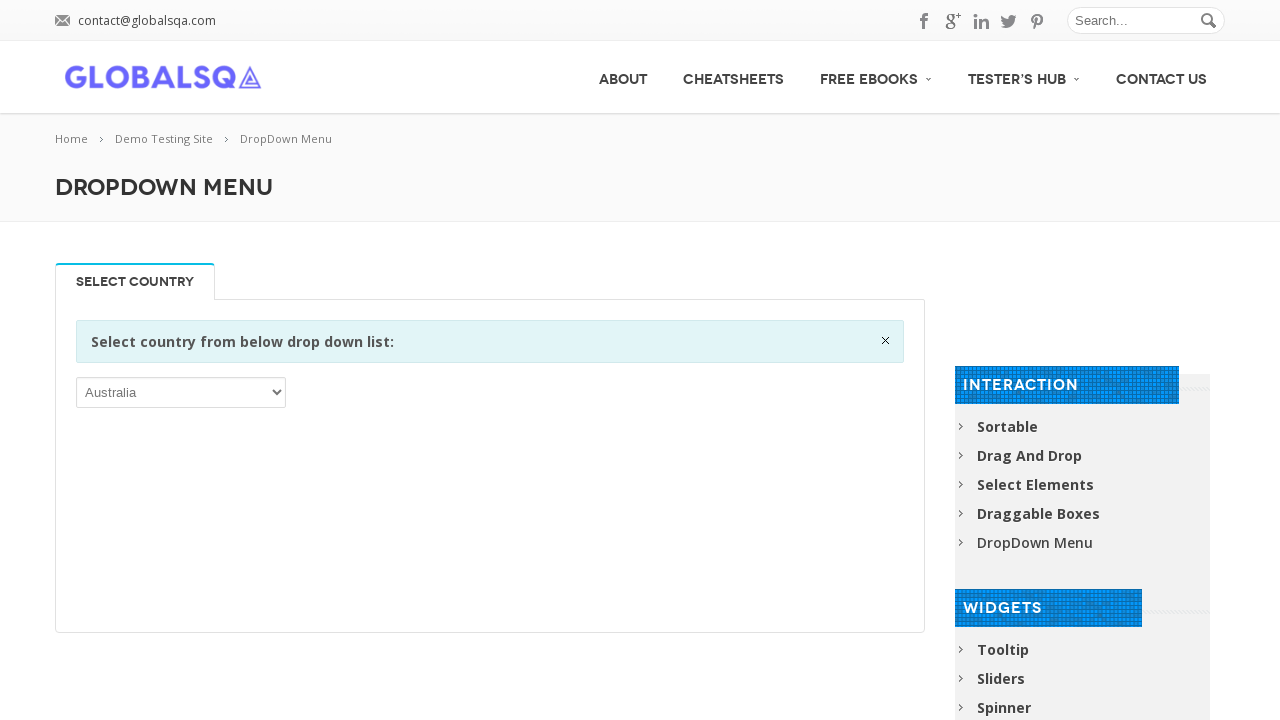